Simple test that navigates to the Automation Exercise website homepage and verifies the page loads.

Starting URL: https://automationexercise.com/

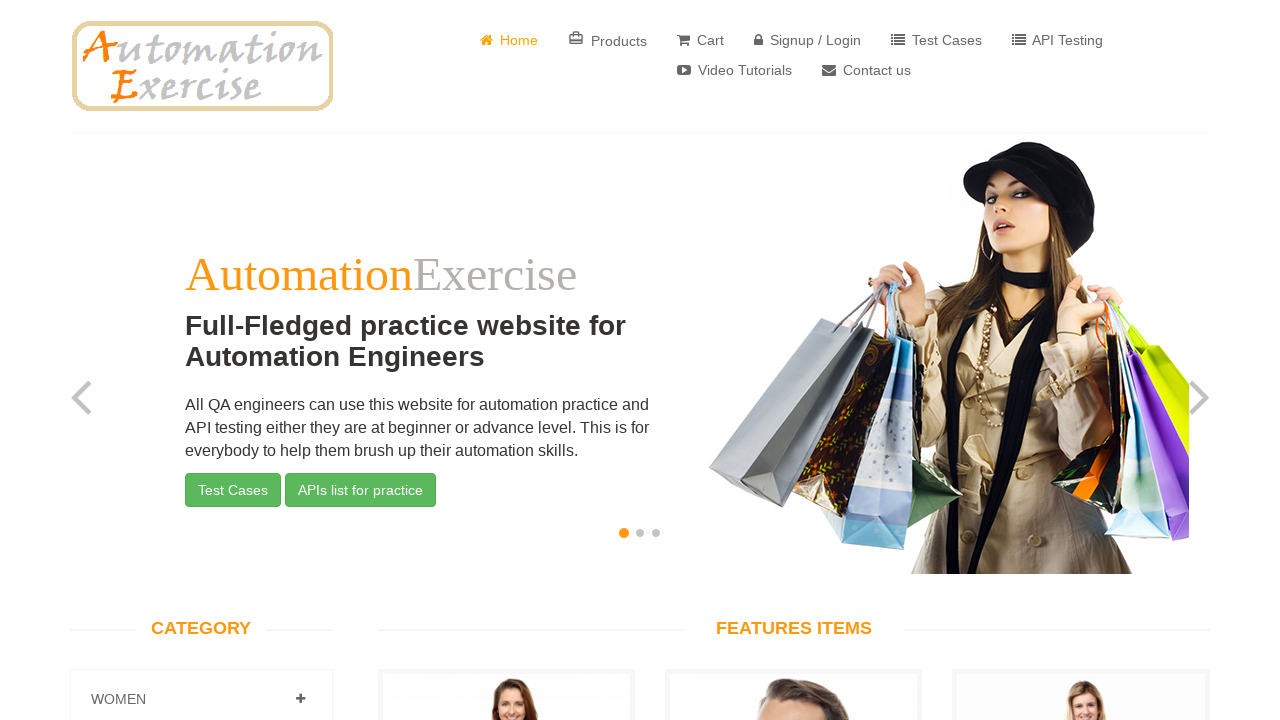

Page DOM content loaded
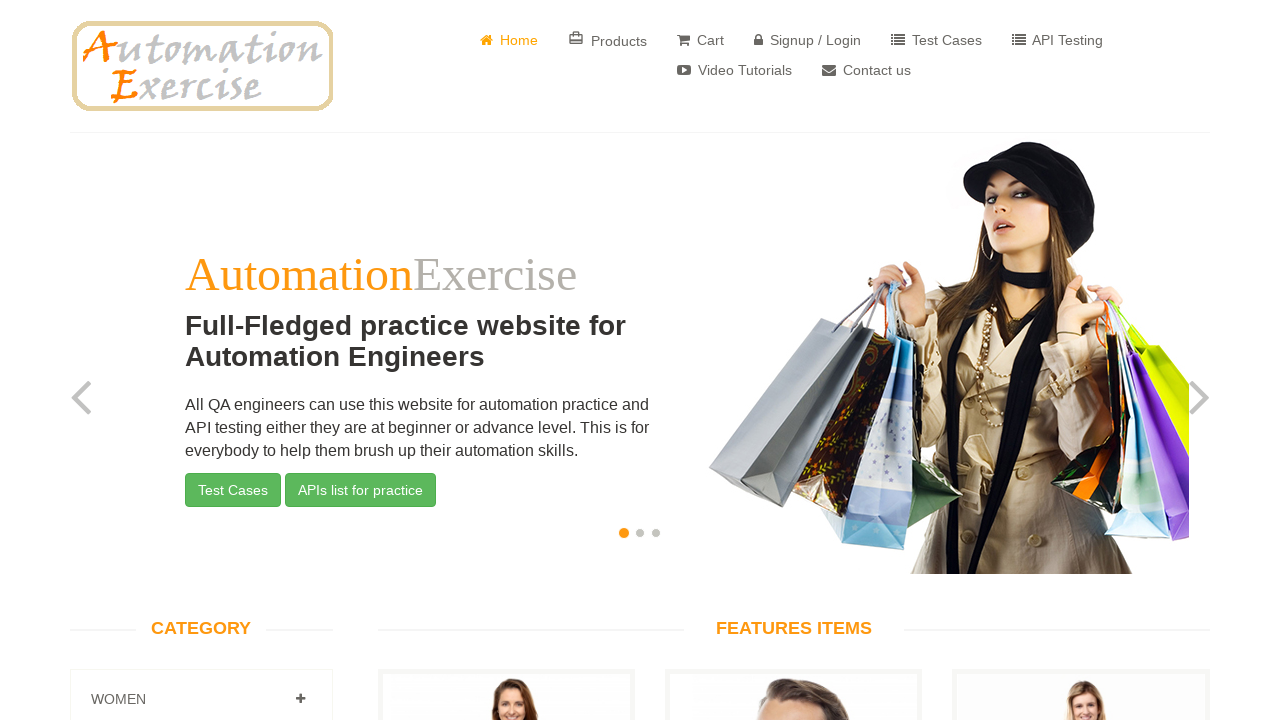

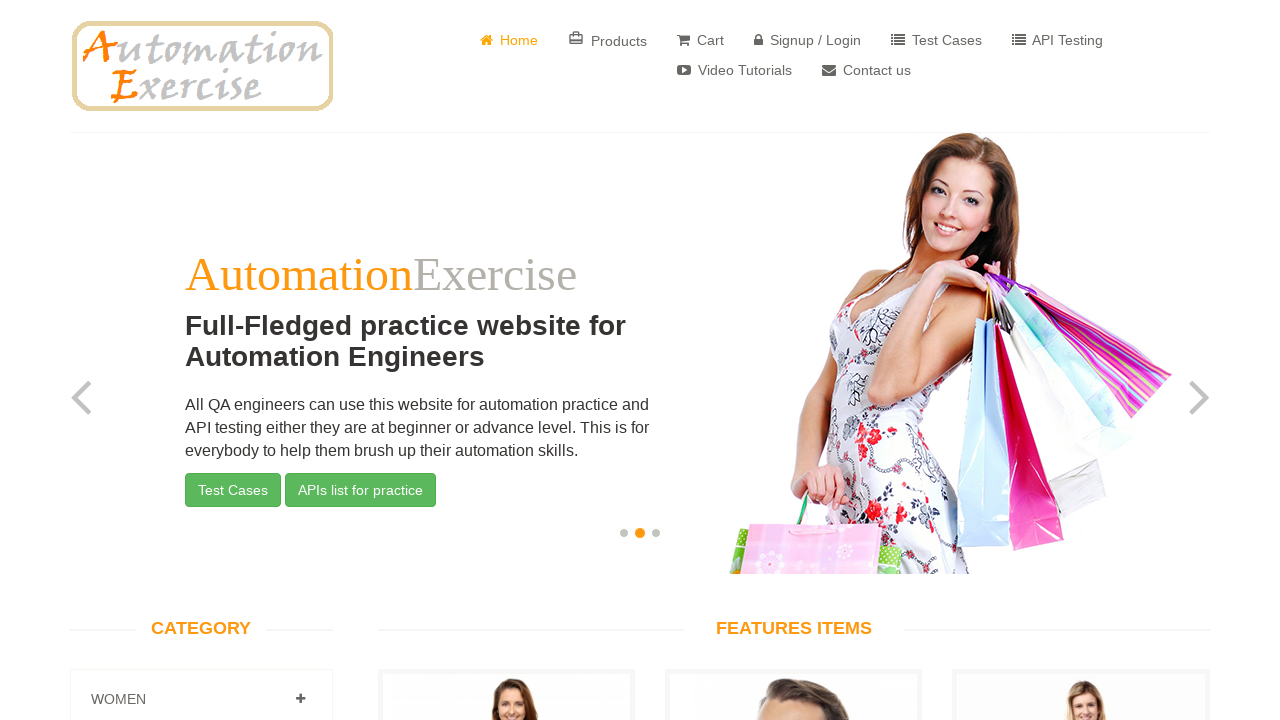